Tests navigation to the Learn Videos page via the footer link.

Starting URL: https://playwright.dev/

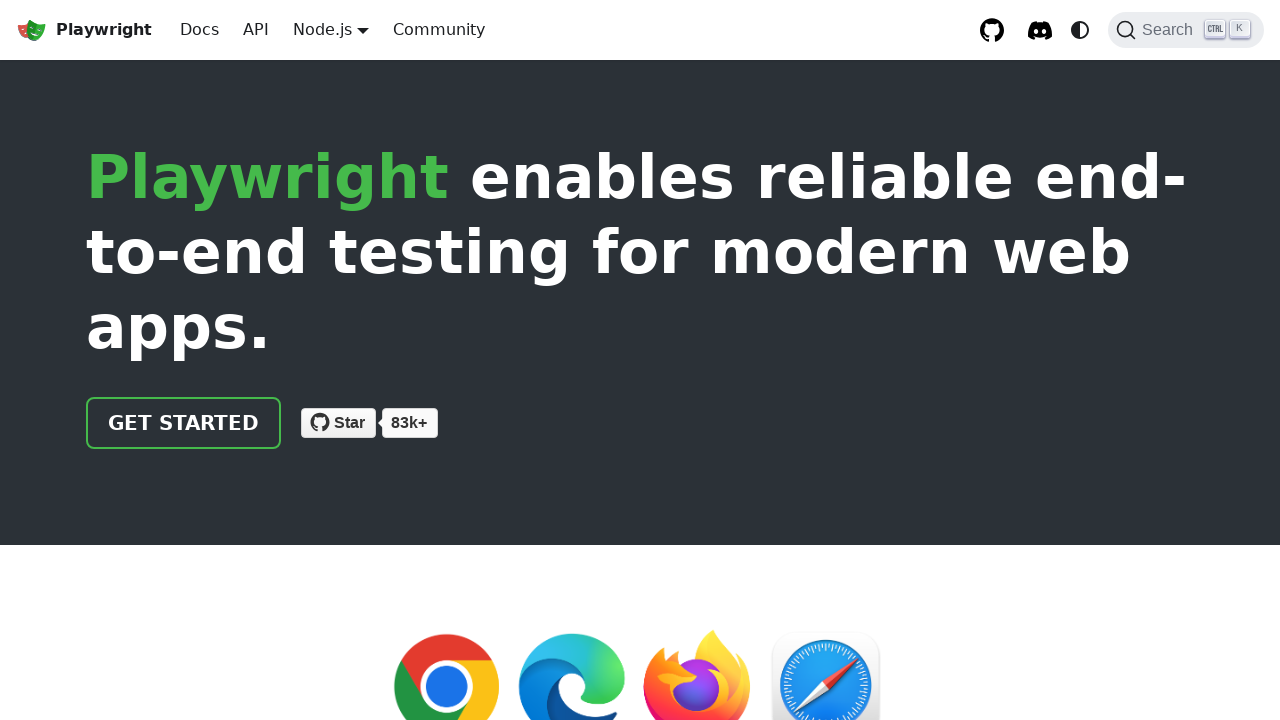

Clicked on Learn Videos footer link at (138, 597) on xpath=//a[@class="footer__link-item" and text()="Learn Videos"]
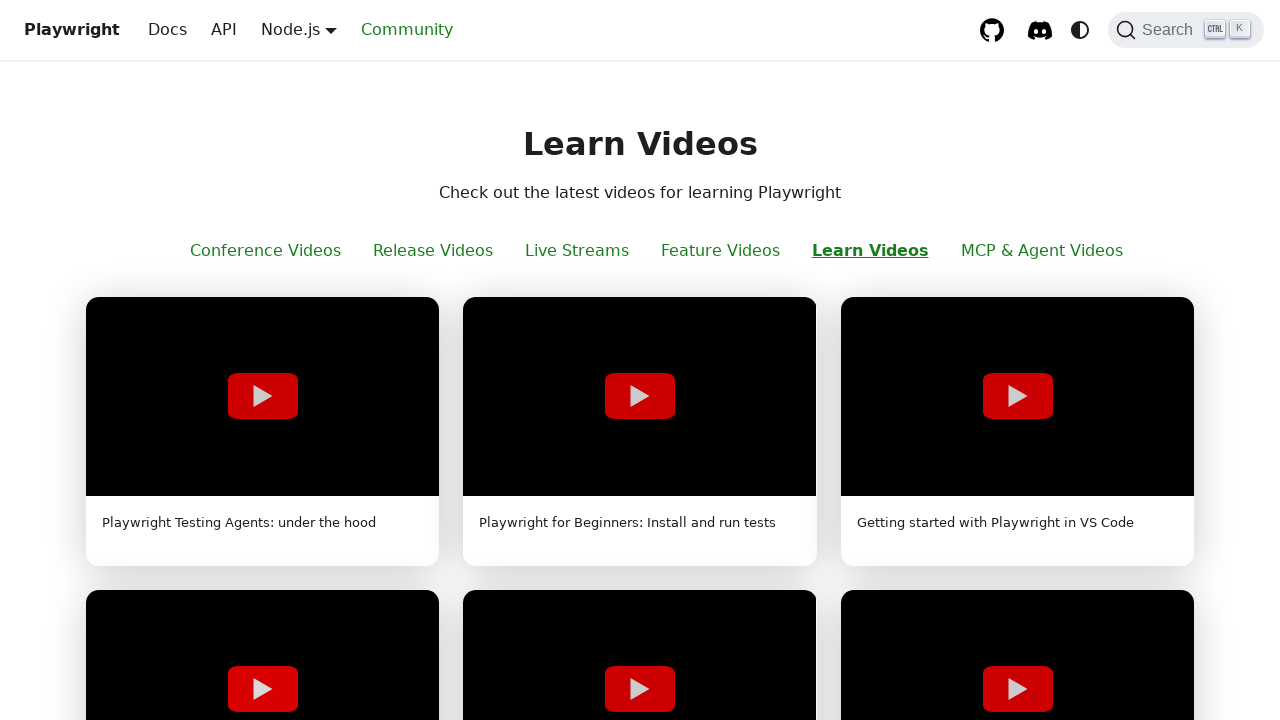

Learn Videos page loaded - h1 element appeared
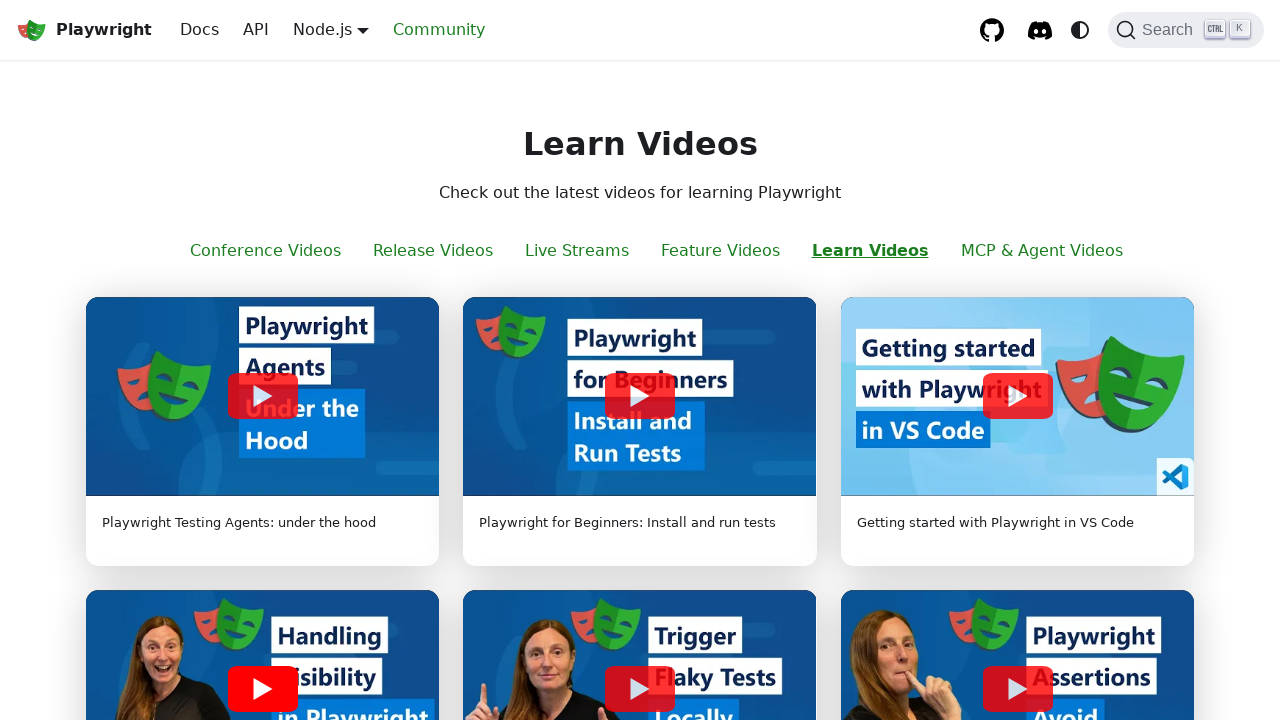

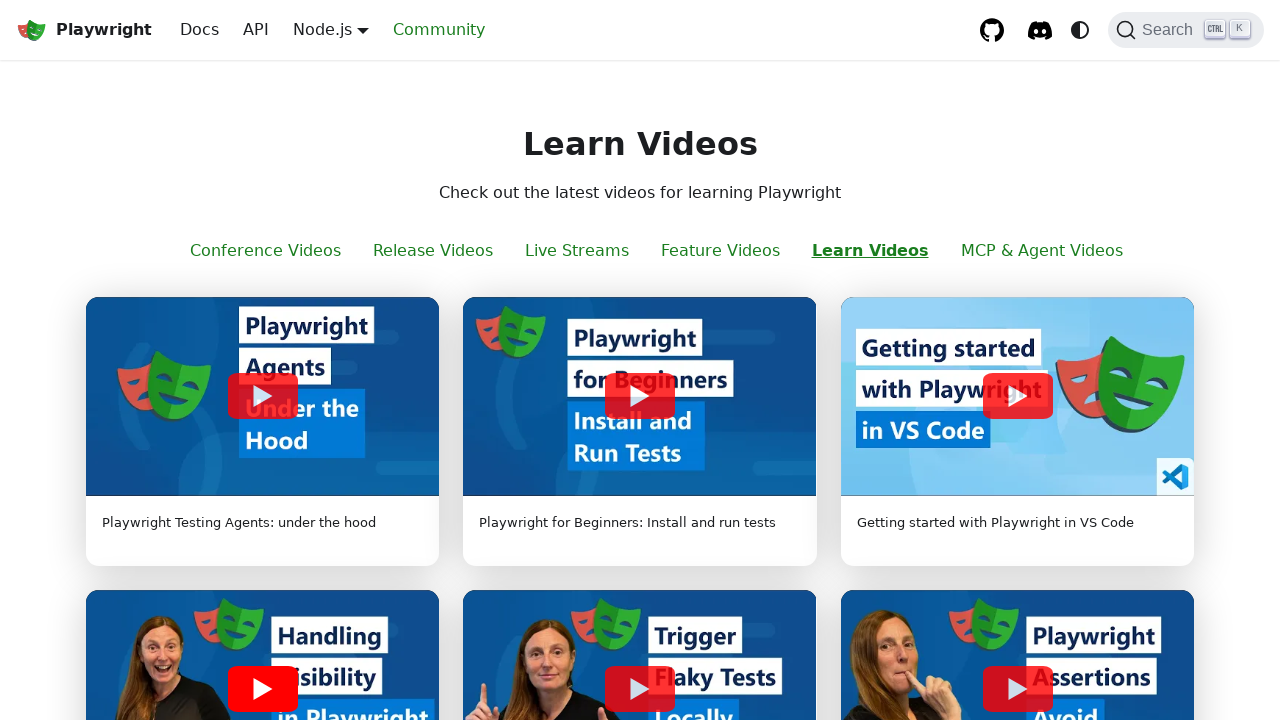